Tests JavaScript alert handling by triggering an alert and accepting it

Starting URL: https://the-internet.herokuapp.com/javascript_alerts

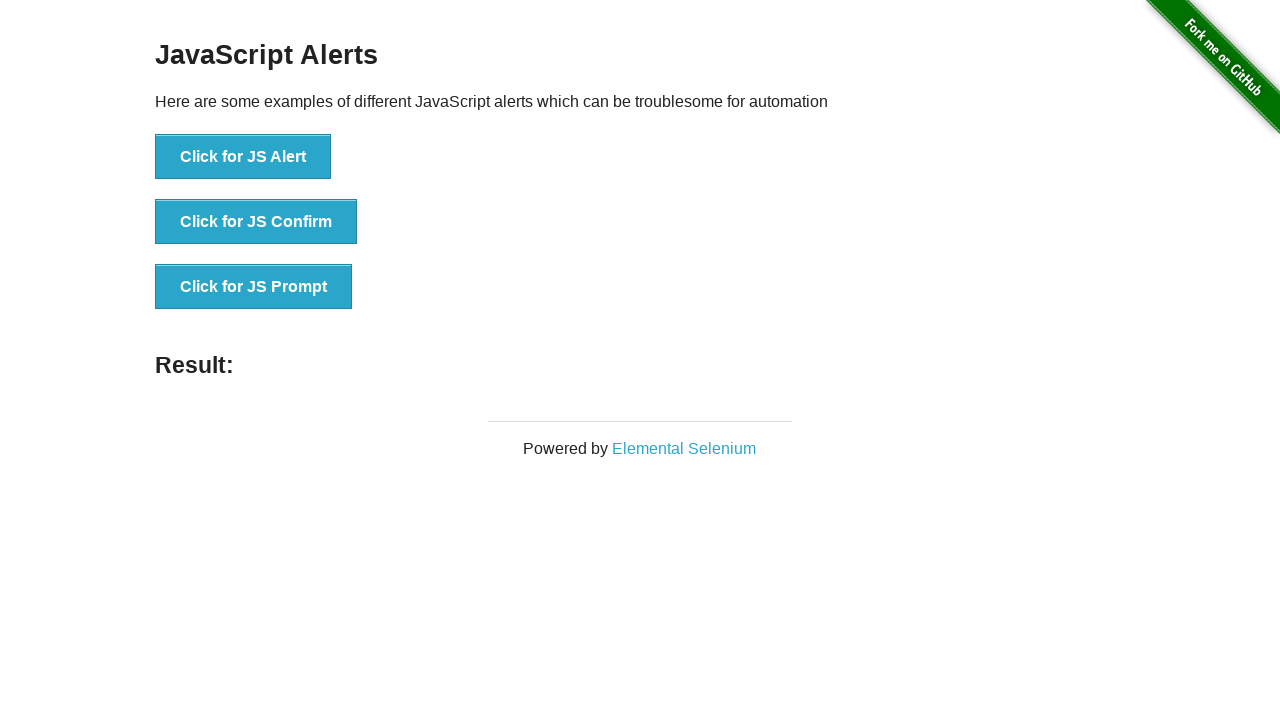

Set up dialog handler to accept alerts
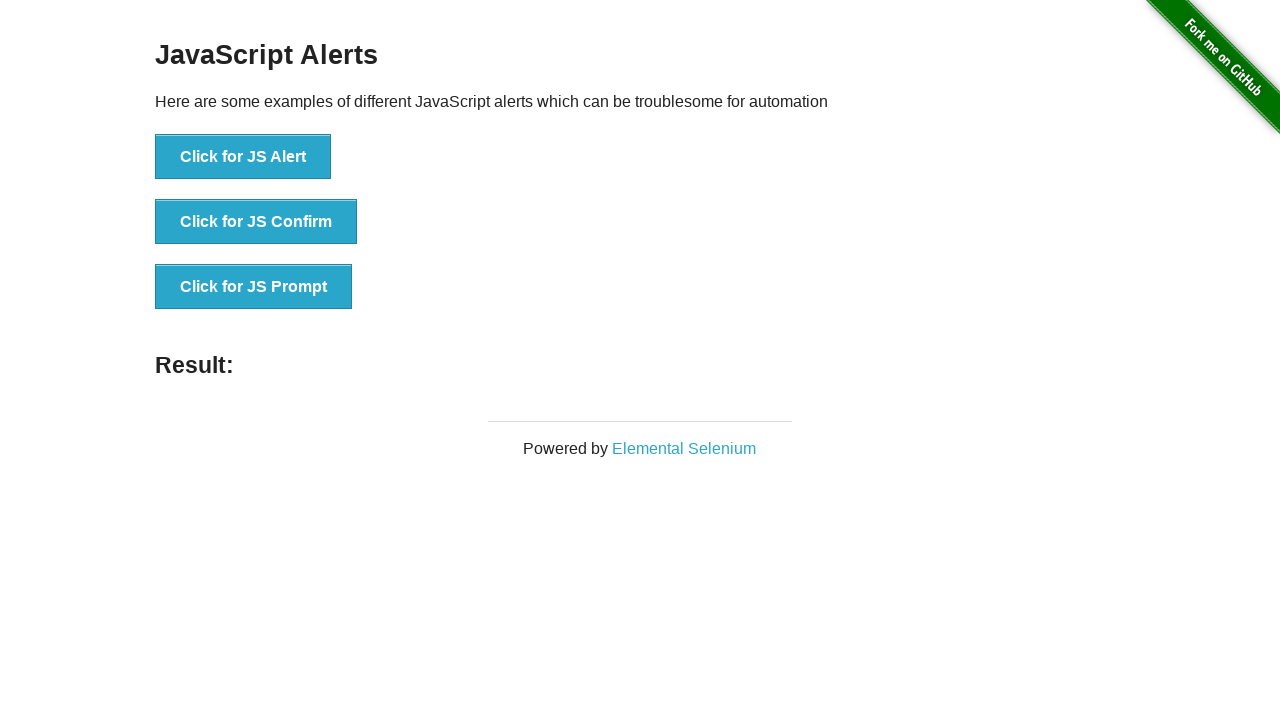

Clicked button to trigger JavaScript alert at (243, 157) on button[onclick='jsAlert()']
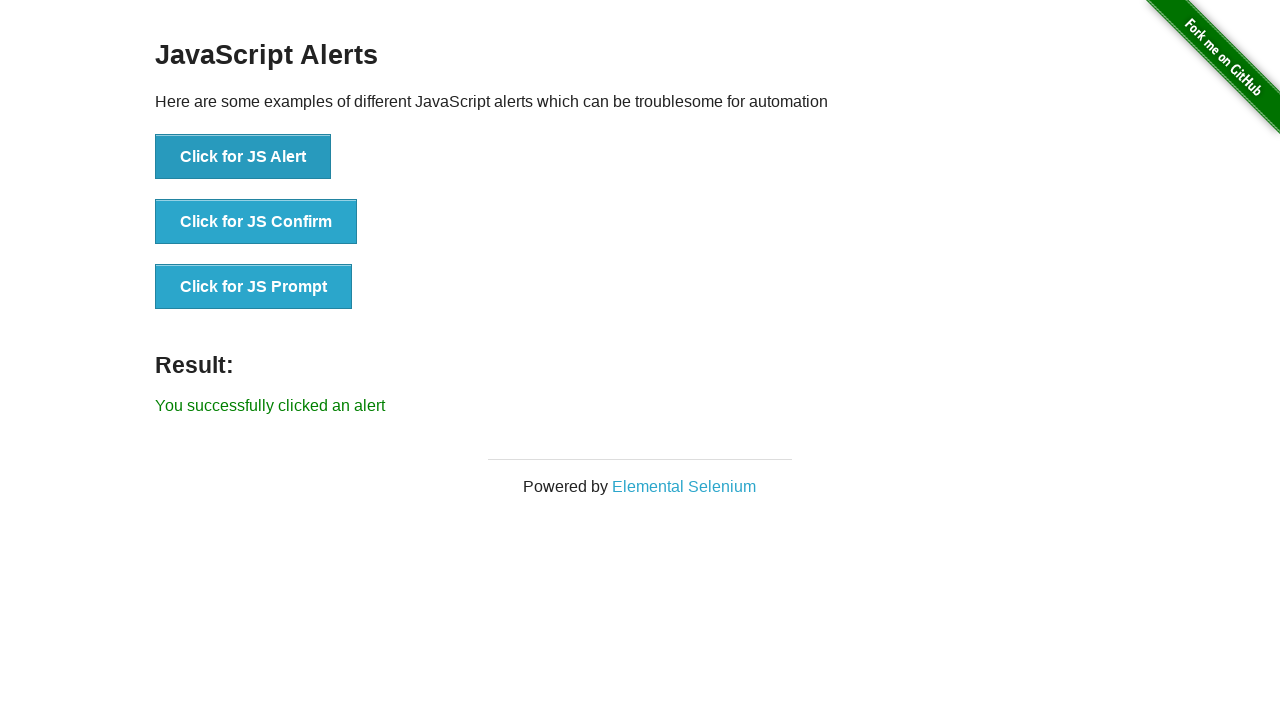

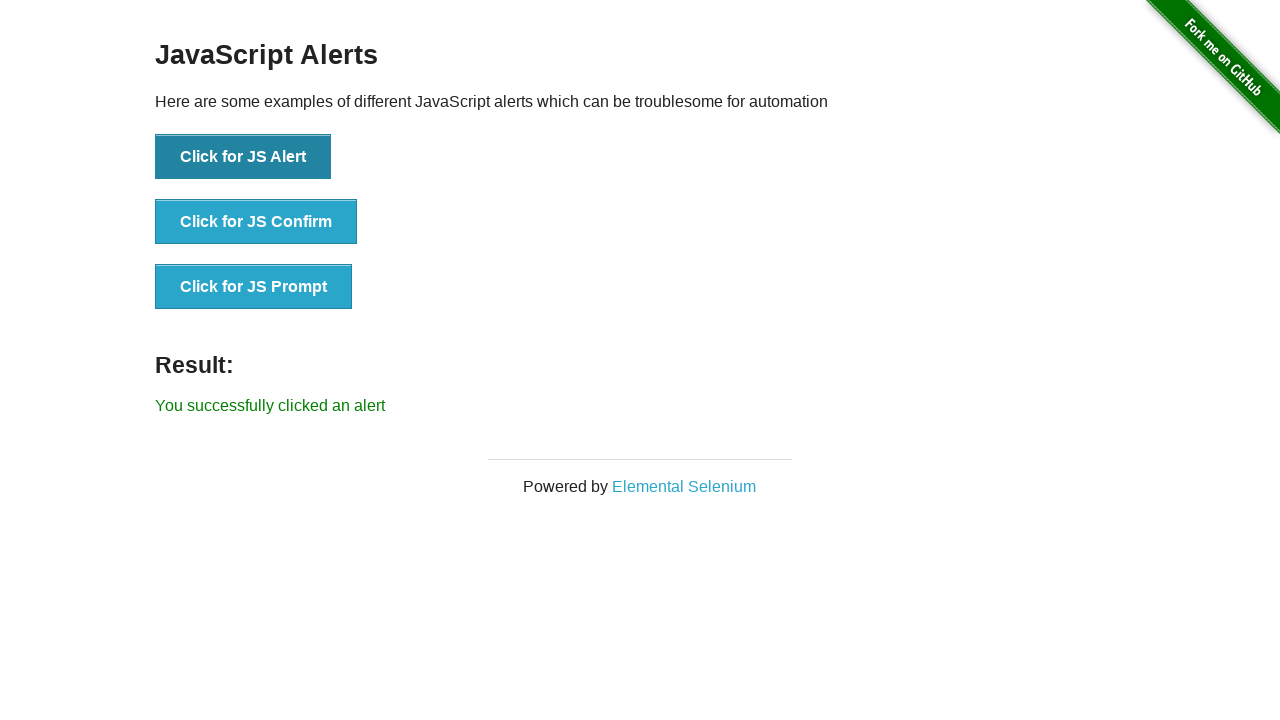